Tests interaction with multiple iframes on a demo page by filling text input fields within three different frames

Starting URL: https://ui.vision/demo/webtest/frames/

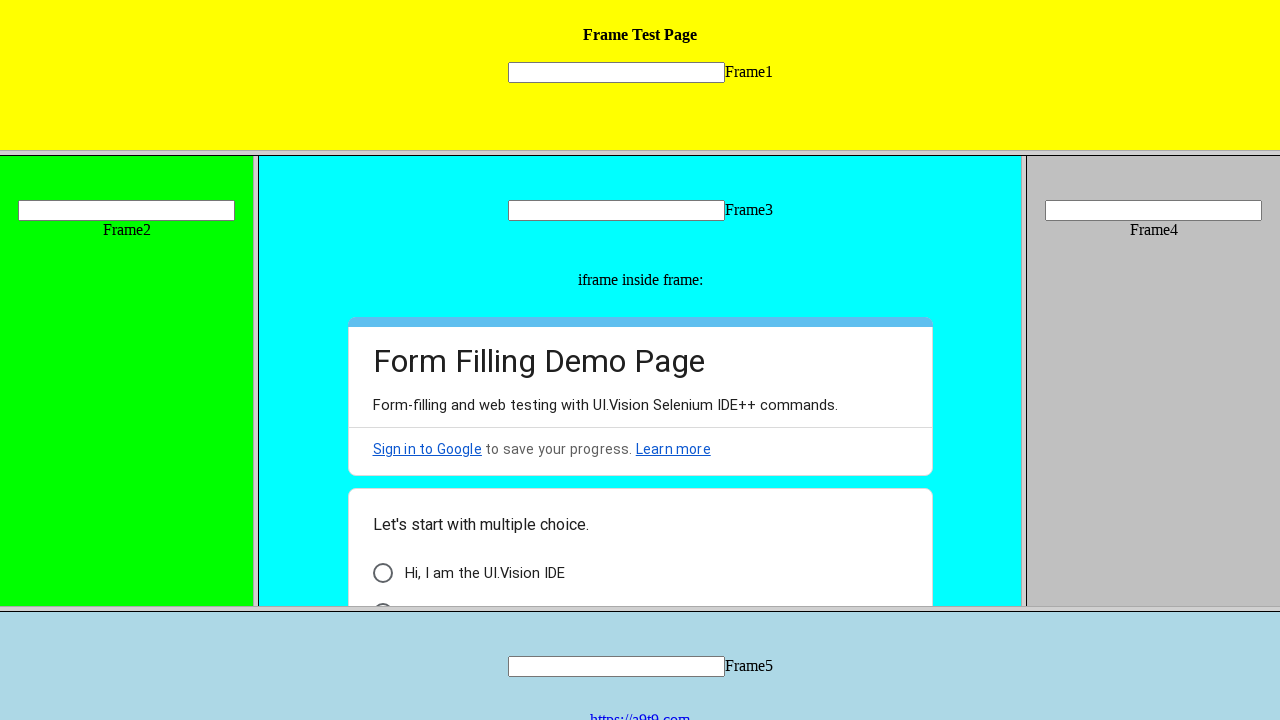

Located frame 3 element
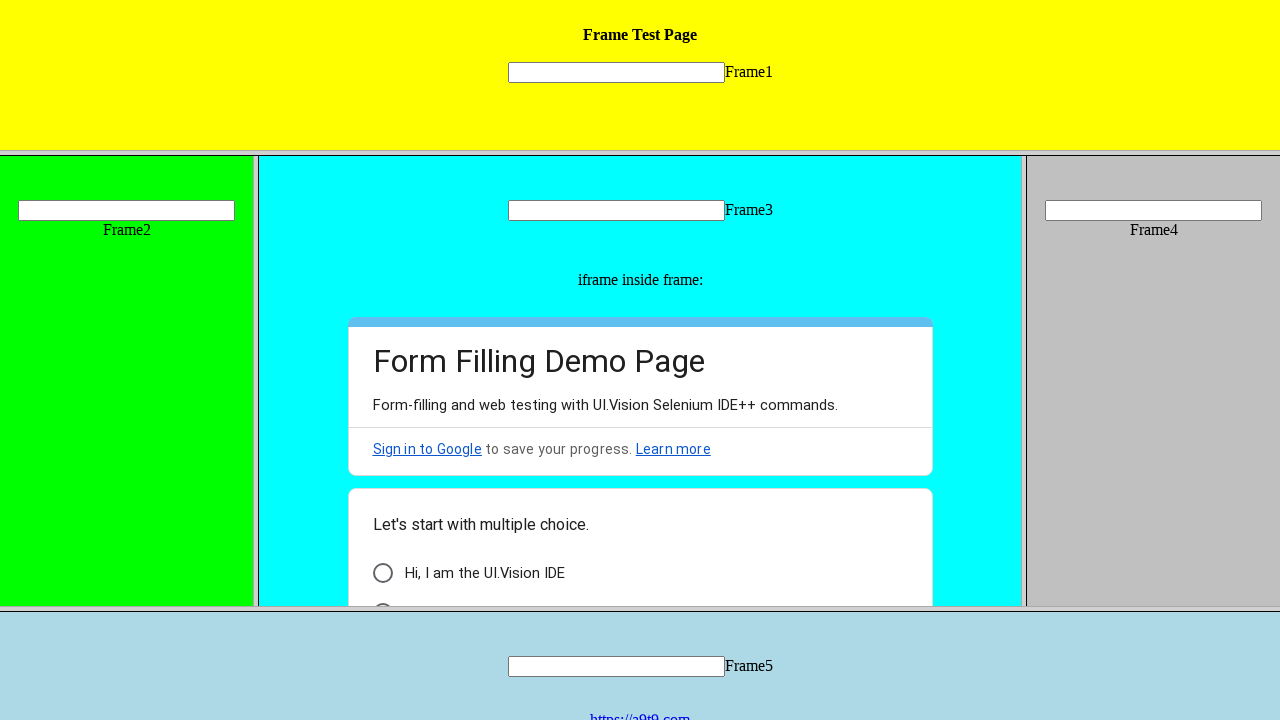

Filled text input field in frame 3 with 'Vishveshwar Reddy' on [src='frame_3.html'] >> internal:control=enter-frame >> input[name='mytext3']
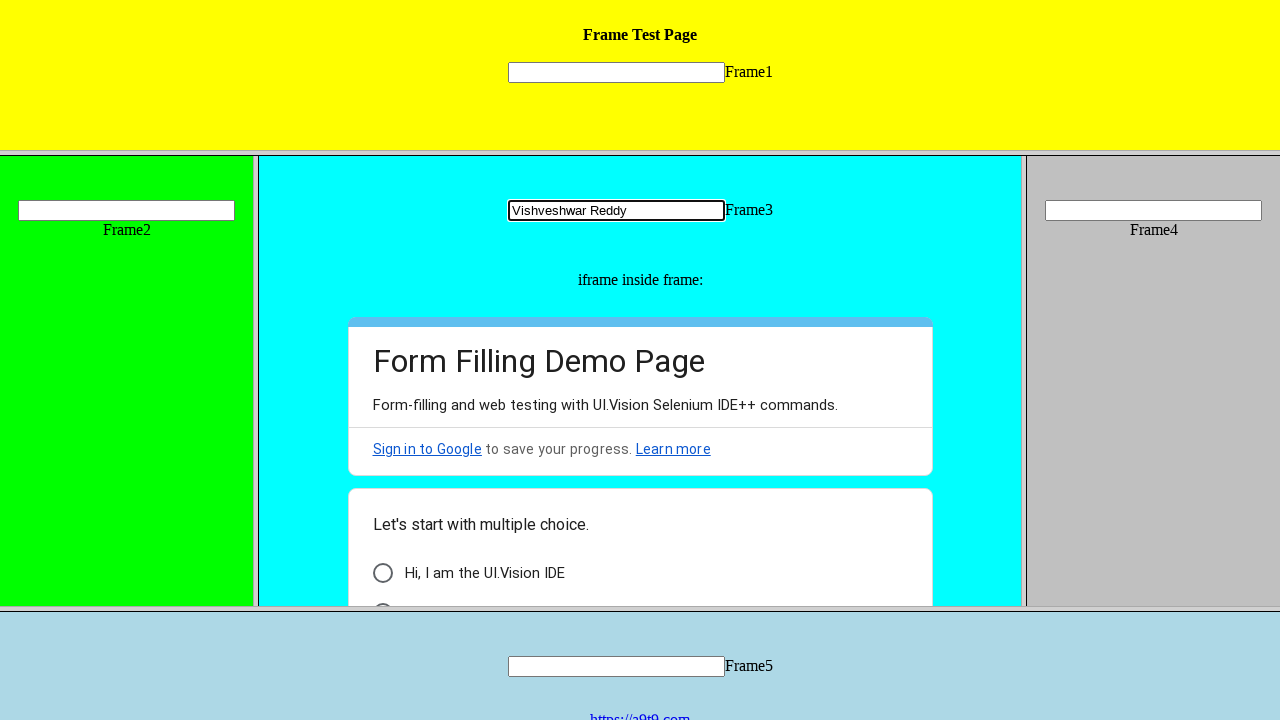

Located frame 2 element
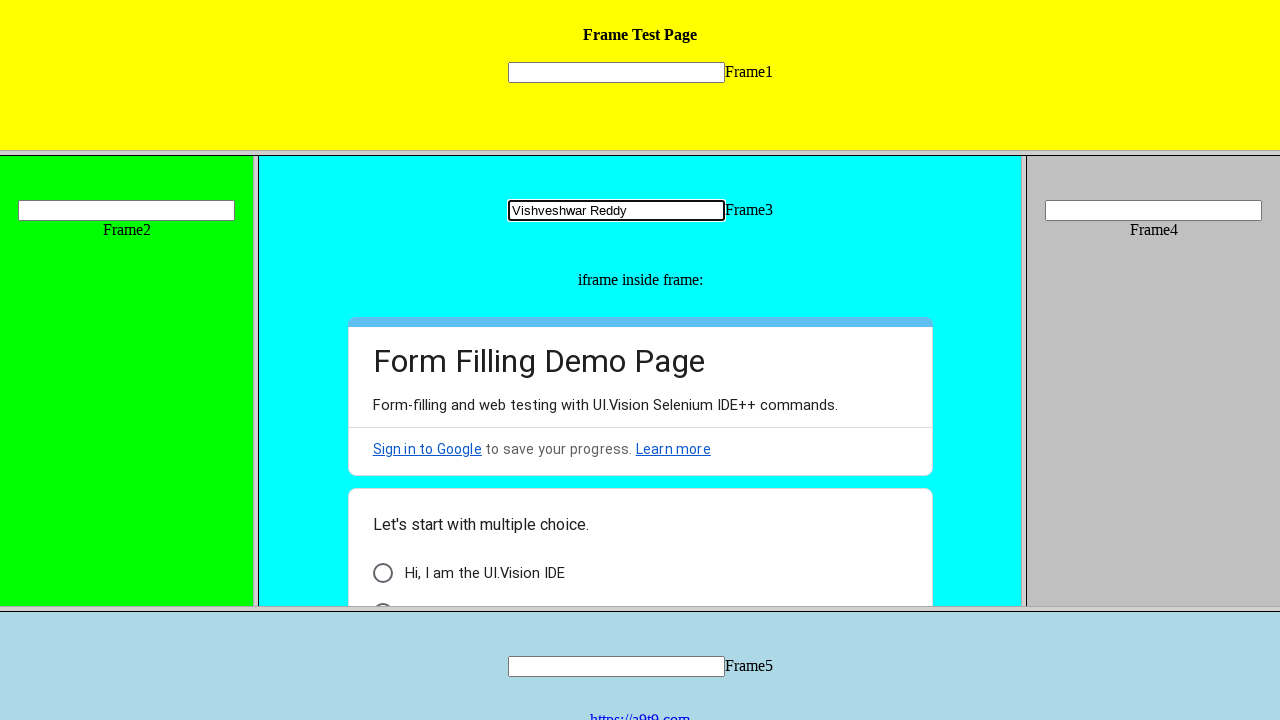

Filled text input field in frame 2 with ' Reddy' on [src='frame_2.html'] >> internal:control=enter-frame >> input[name='mytext2']
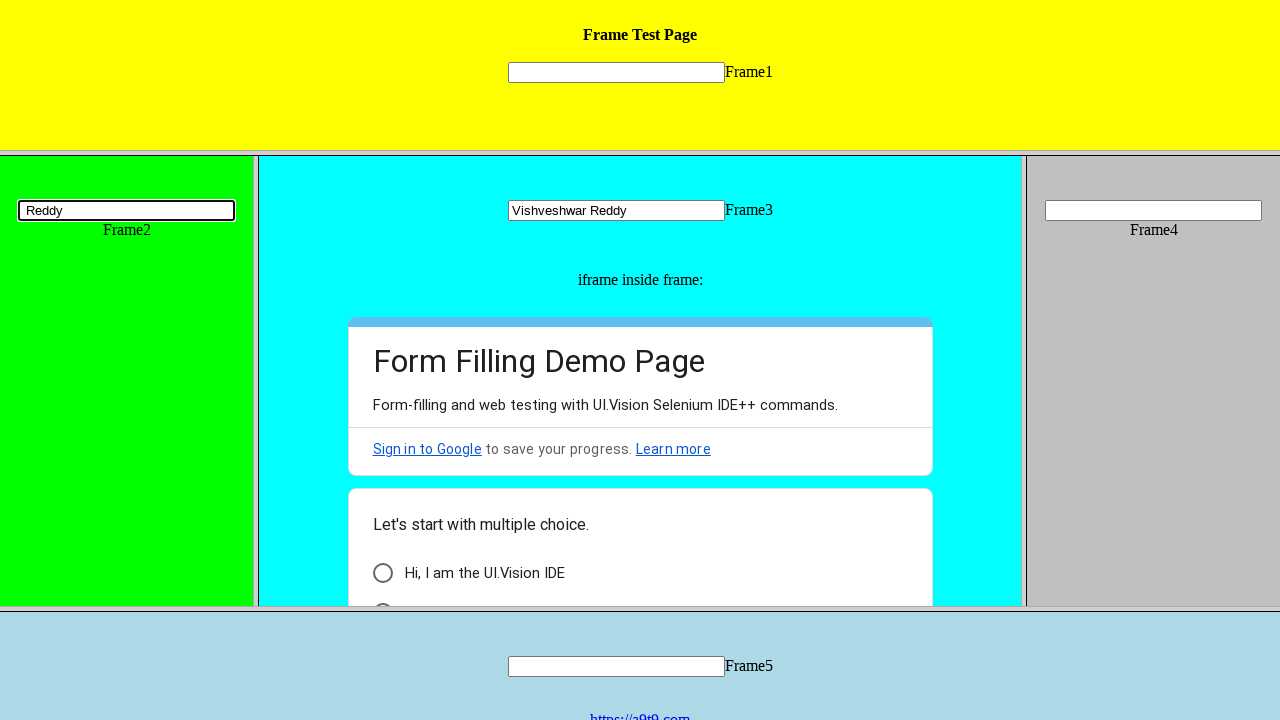

Located frame 1 element
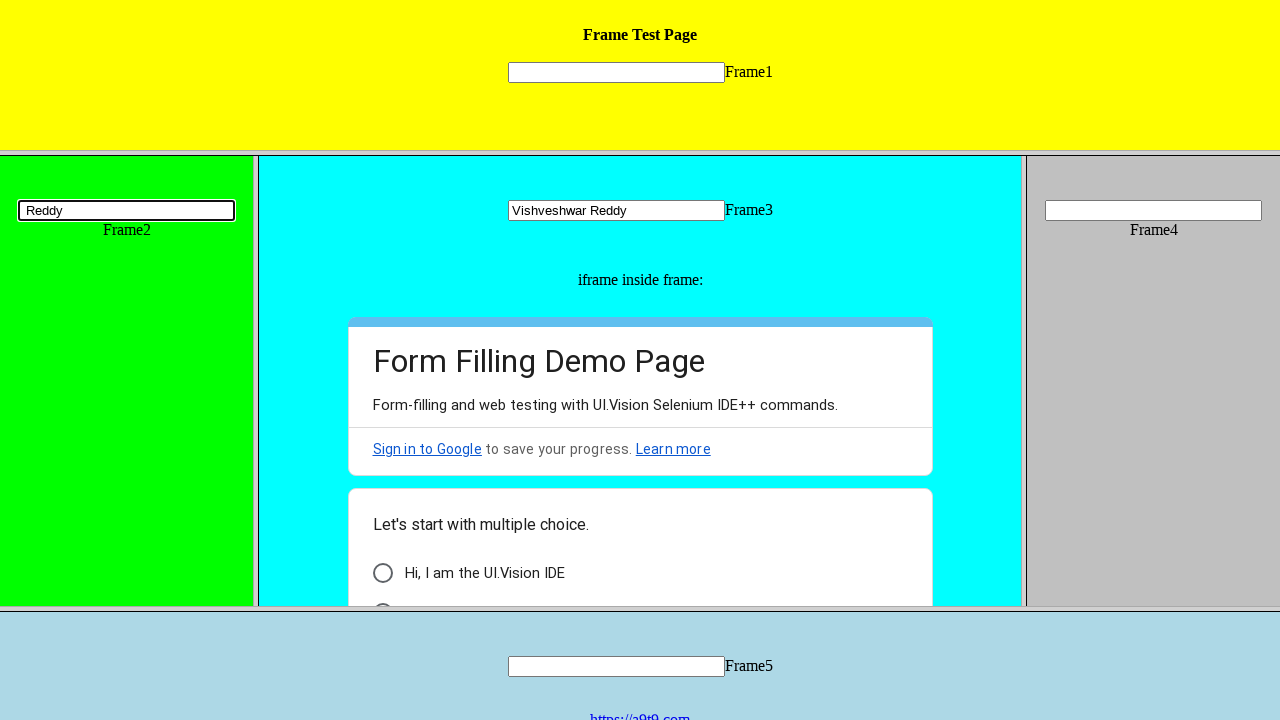

Filled text input field in frame 1 with ' Pulla' on [src='frame_1.html'] >> internal:control=enter-frame >> input[name='mytext1']
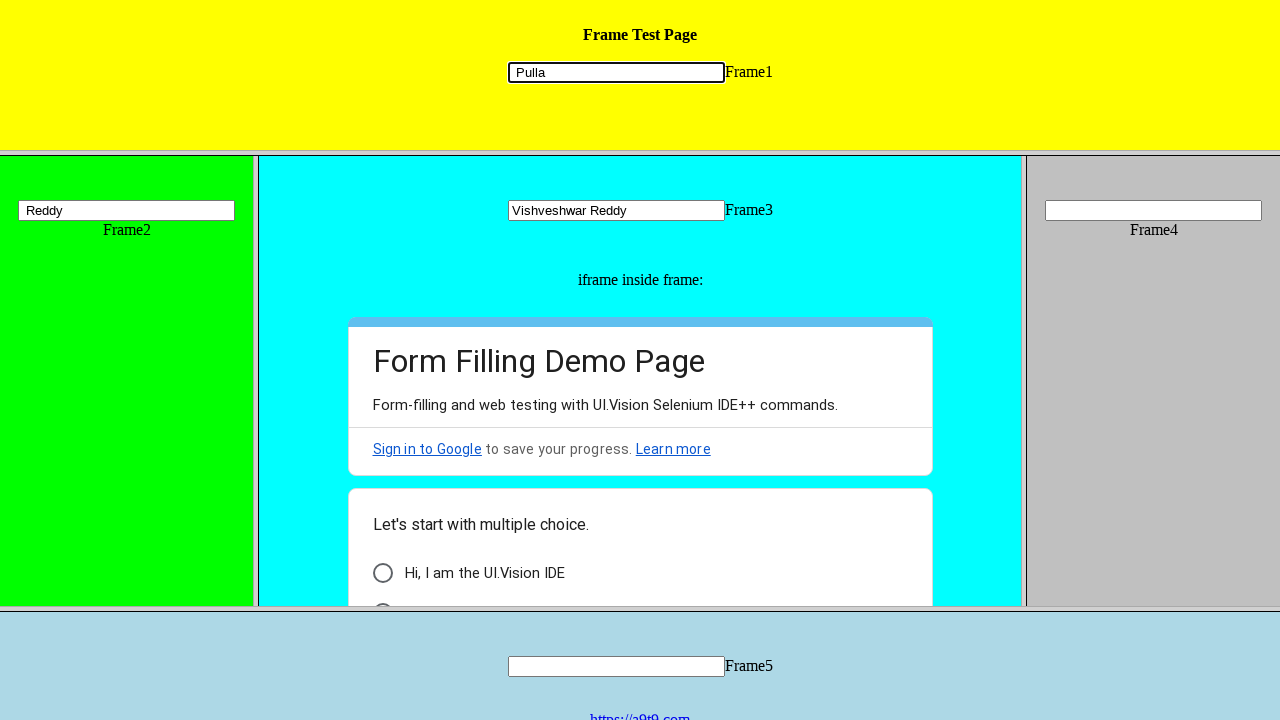

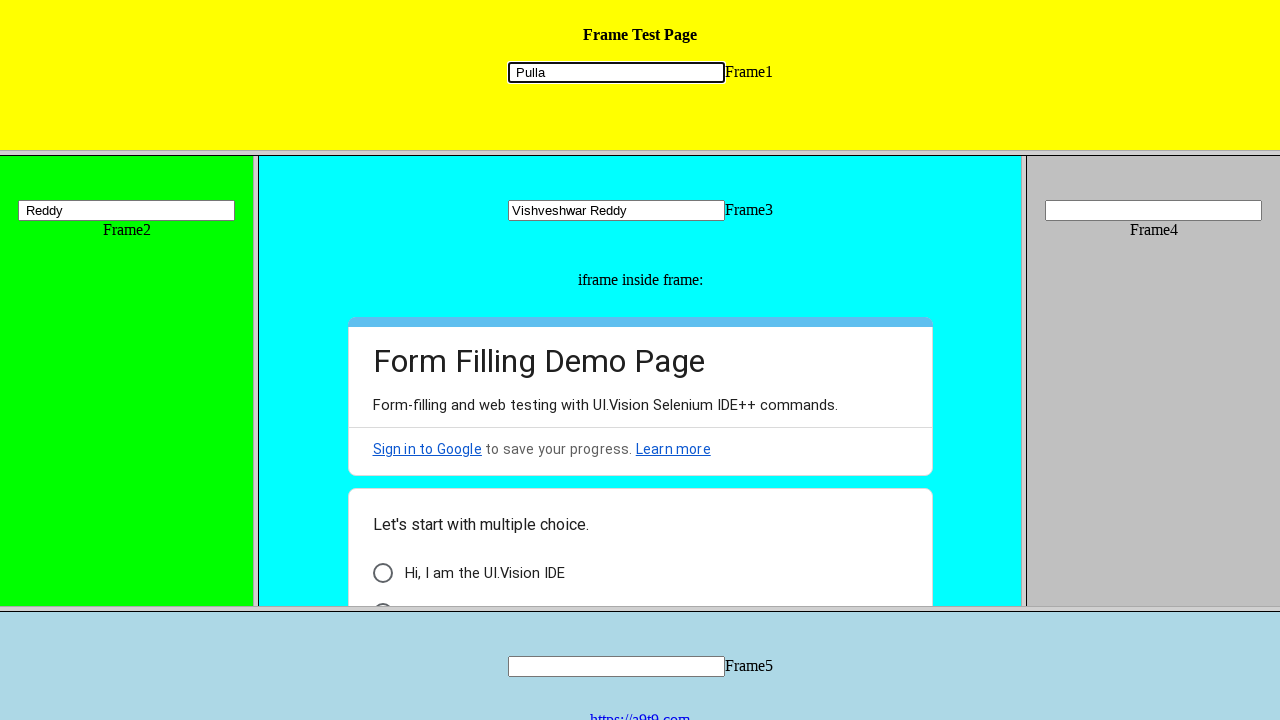